Tests checkbox functionality by clicking checkboxes and submitting the form

Starting URL: https://testpages.eviltester.com/styled/basic-html-form-test.html

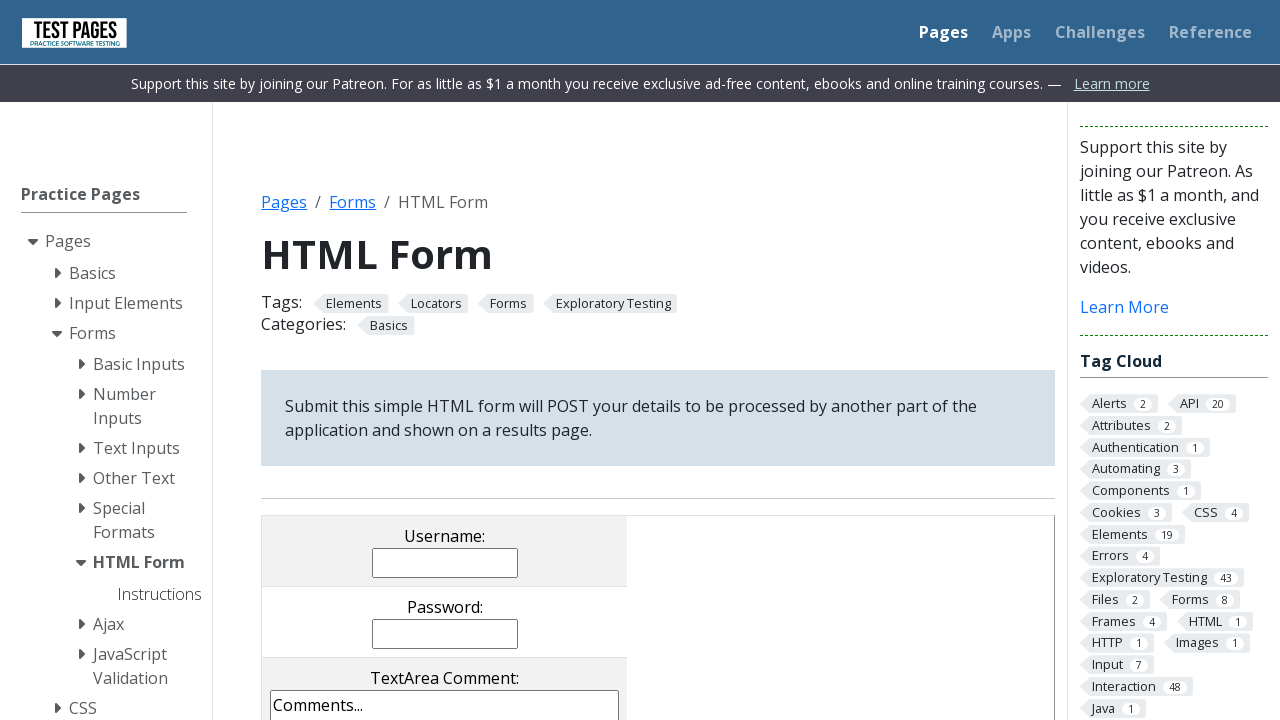

Clicked checkbox item one at (299, 360) on input[value='cb1']
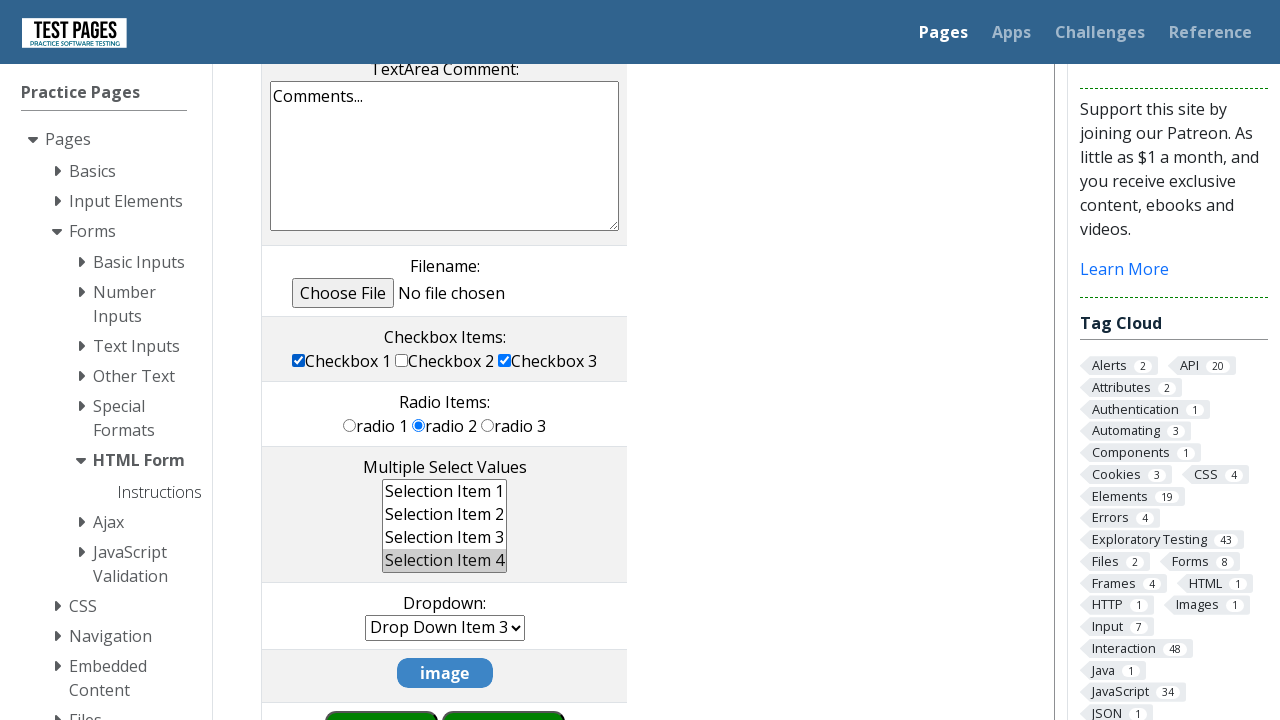

Located checkbox item three
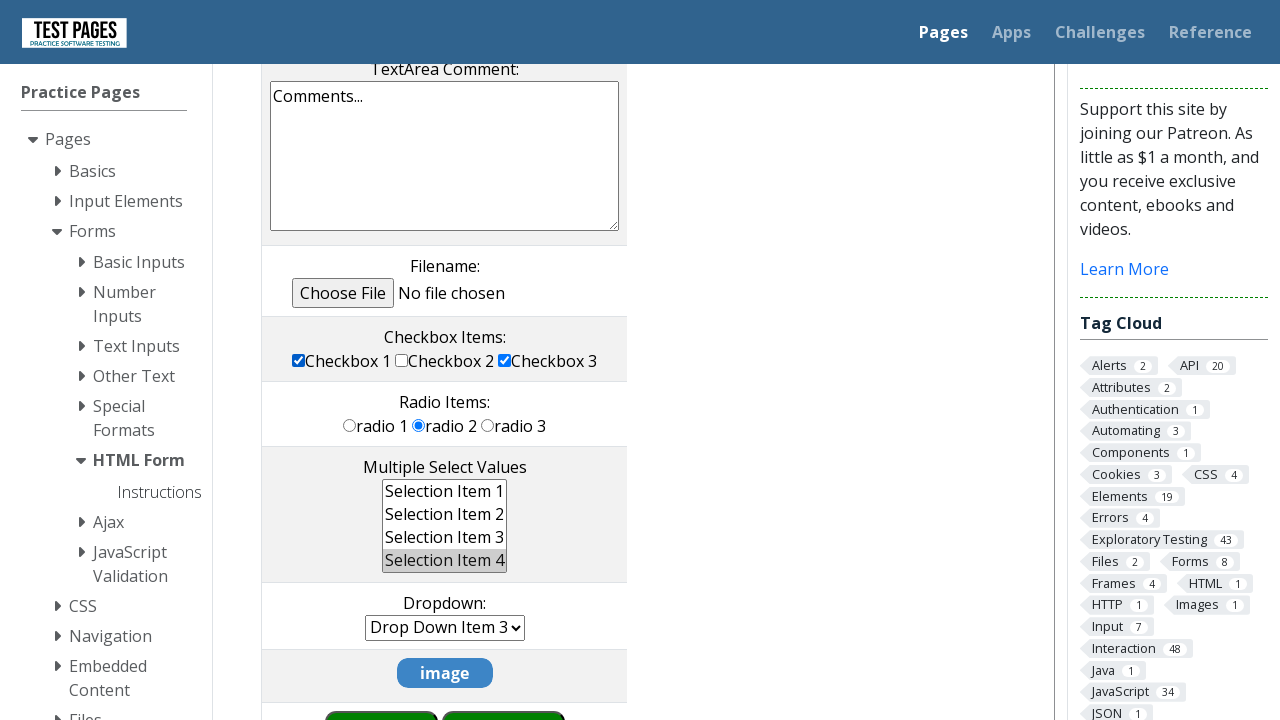

Checkbox item three was already selected
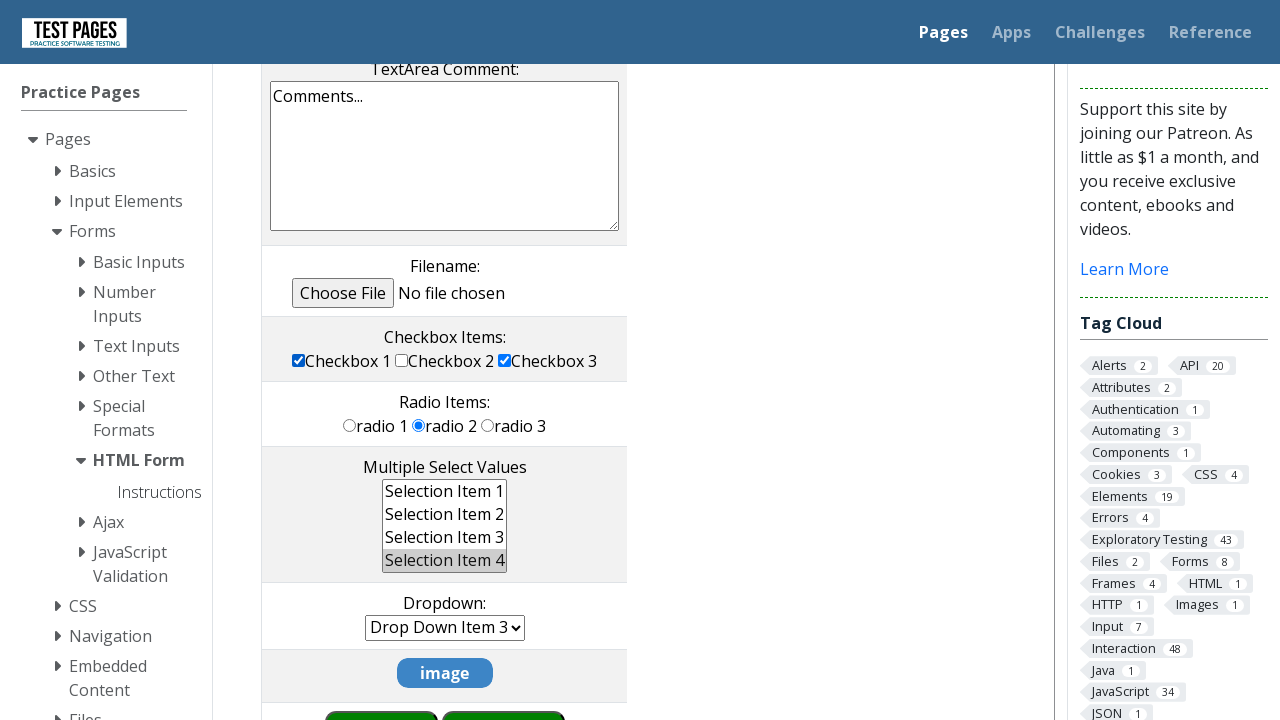

Clicked submit button to submit the form at (504, 690) on input[value='submit']
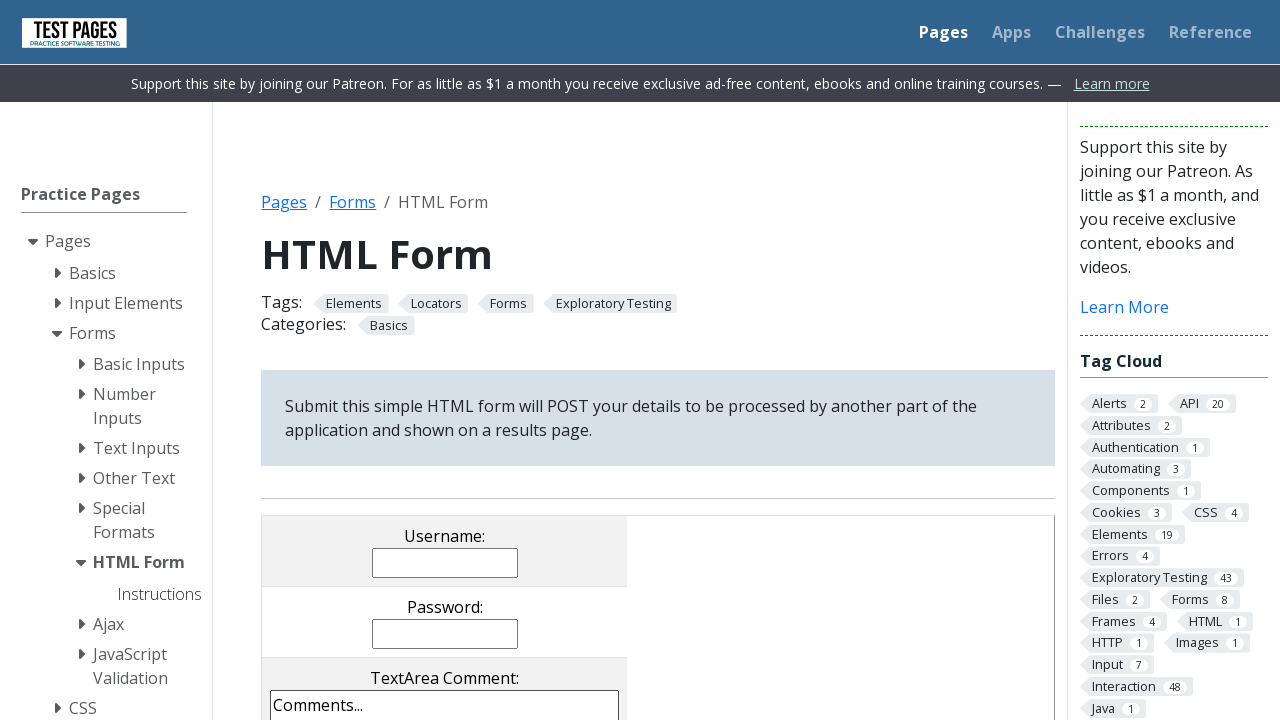

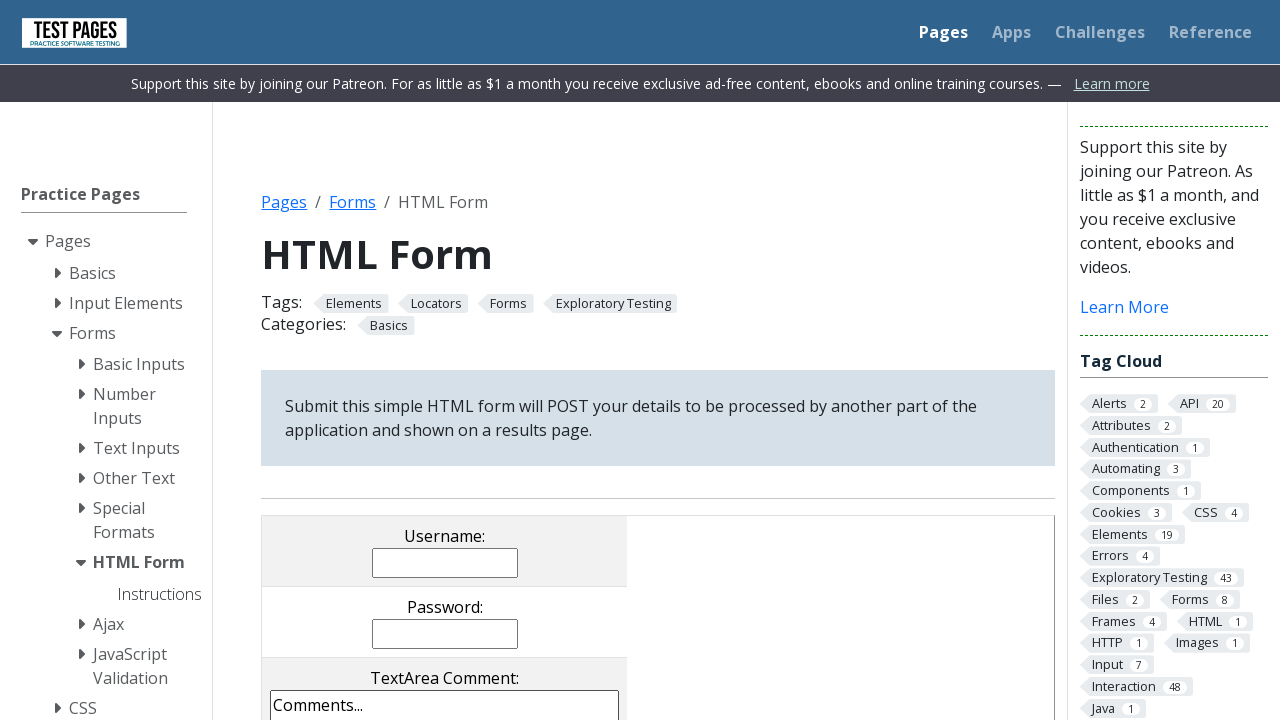